Tests the search functionality on python.org by searching for a nonsense term (chupakabra) to verify "No results found" message, then searches for a valid term (pycon) to verify results are found

Starting URL: http://www.python.org

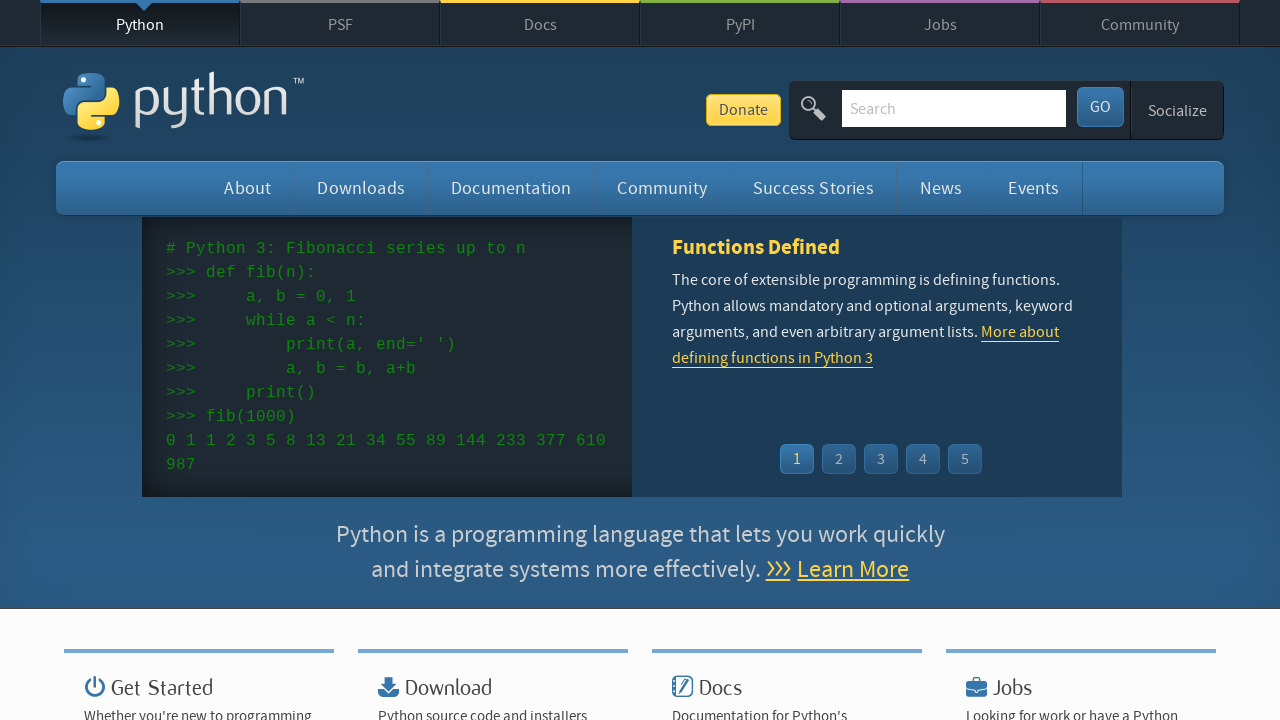

Verified 'Python' is in the page title
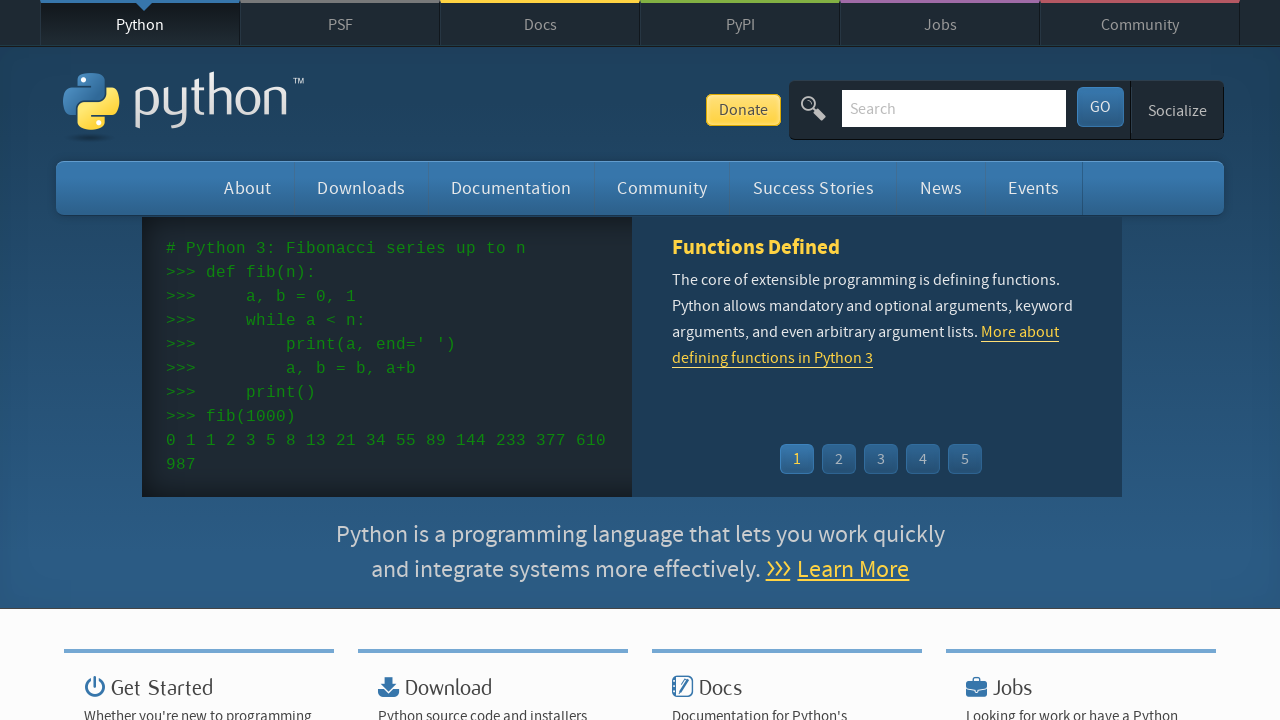

Filled search box with nonsense term 'chupakabra' on input[name='q']
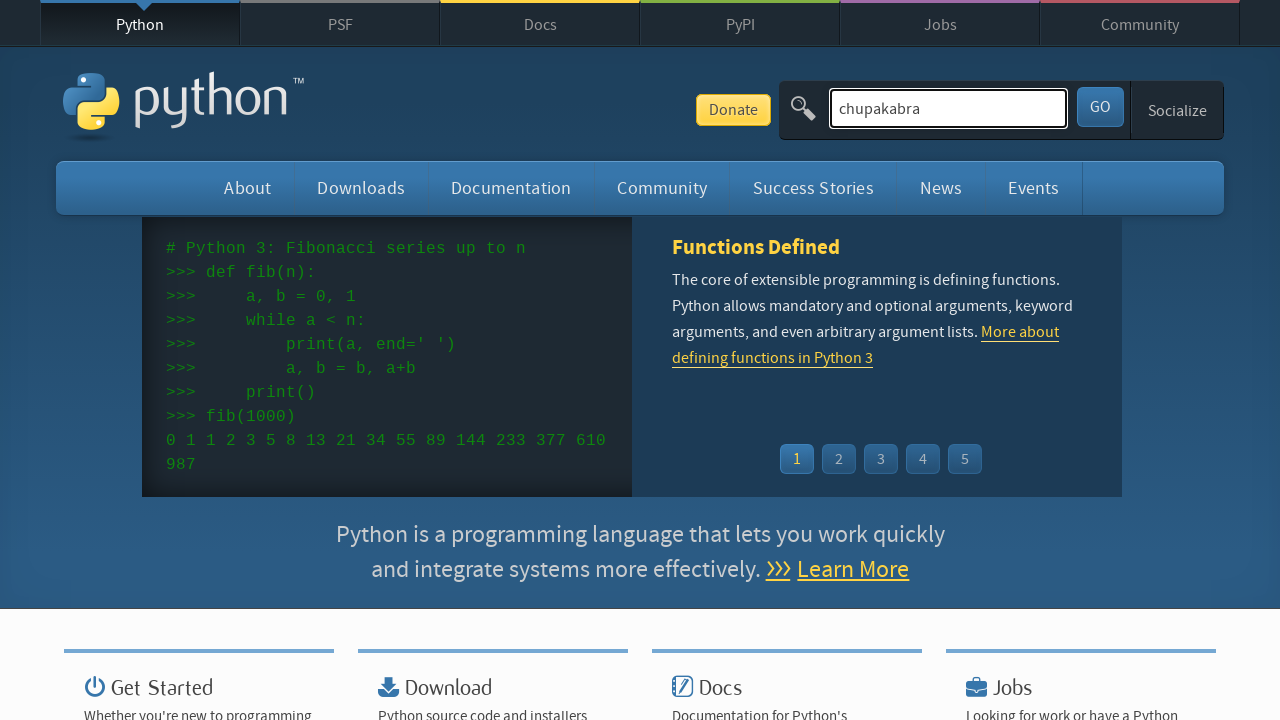

Pressed Enter to search for 'chupakabra' on input[name='q']
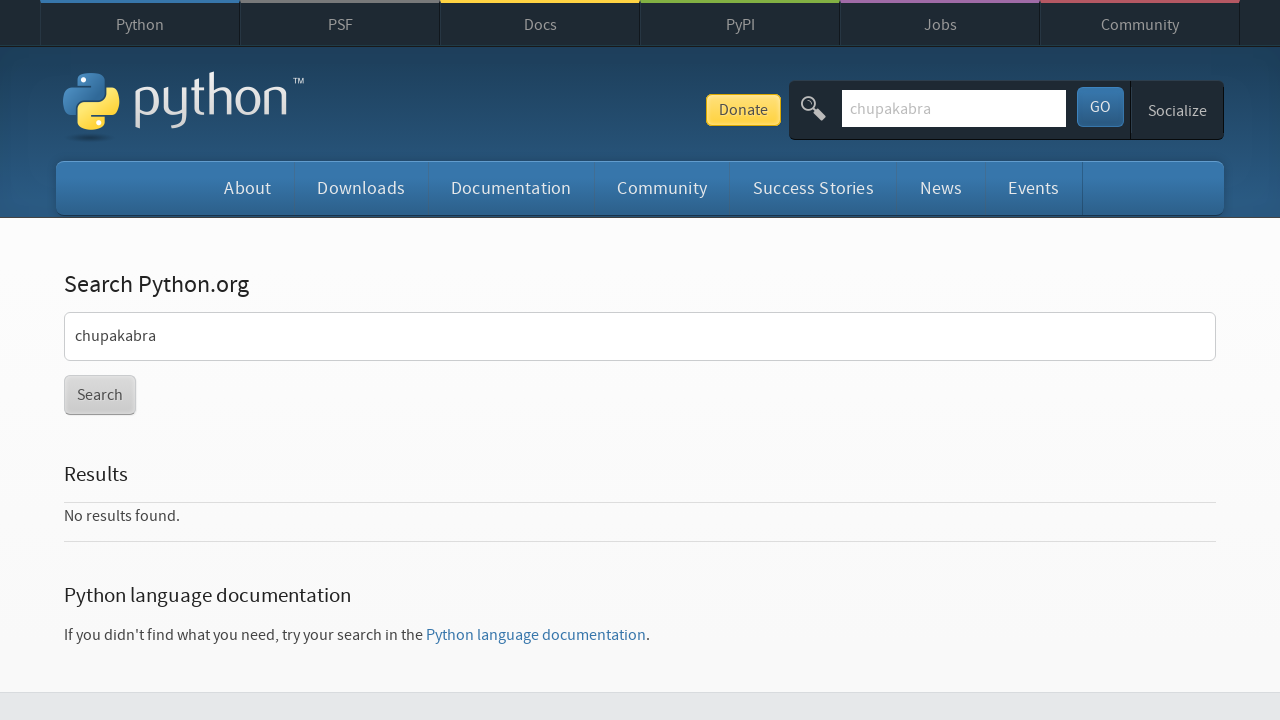

Waited for search results page to load
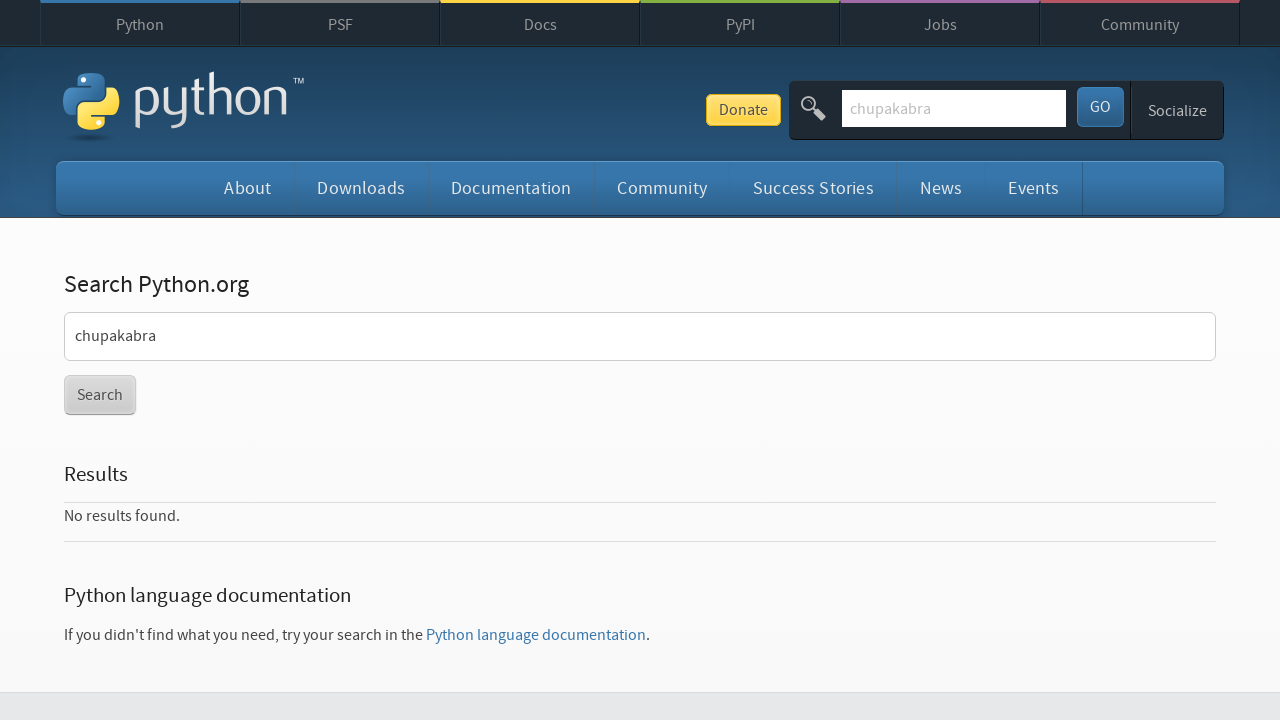

Verified 'No results found.' message appears for nonsense search
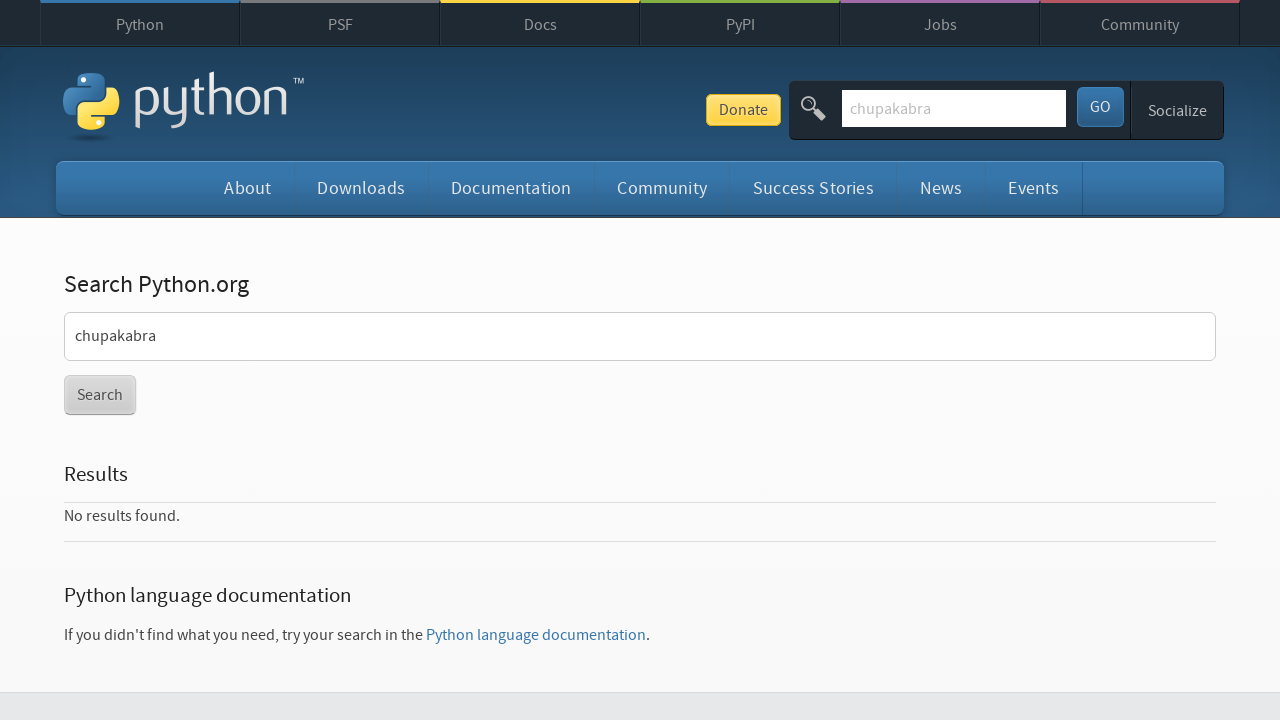

Cleared the search box on input[name='q']
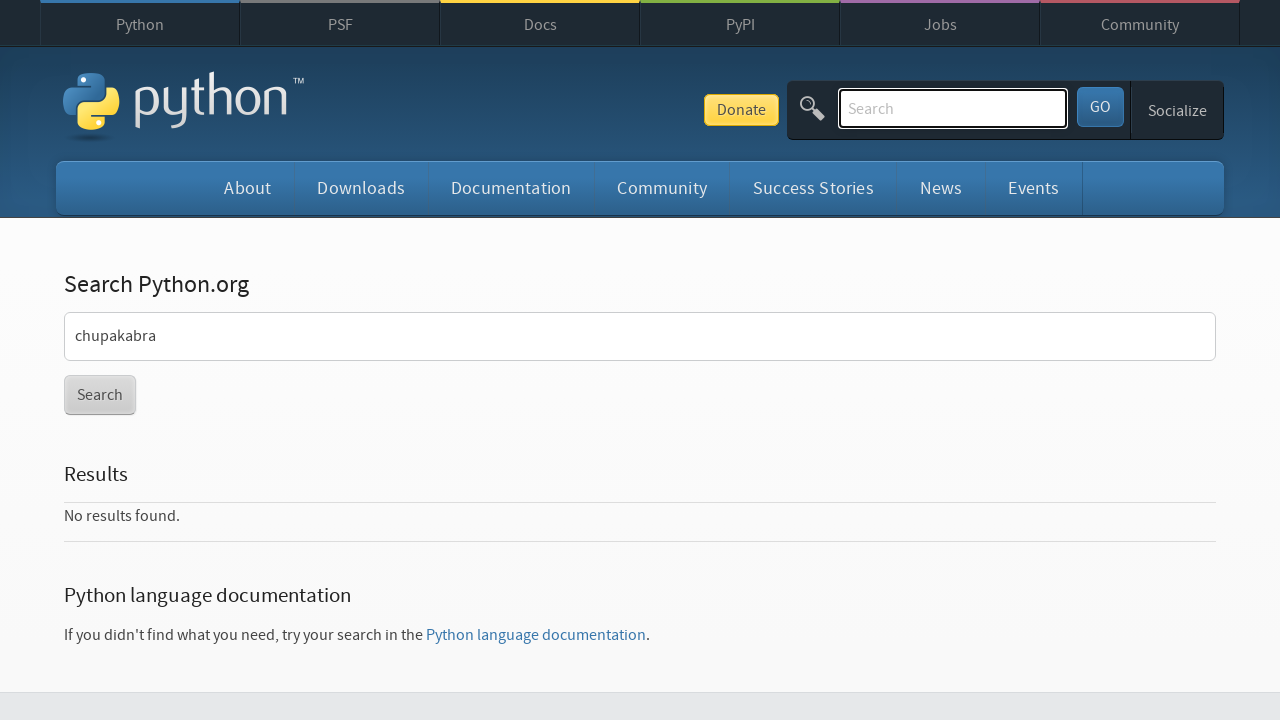

Filled search box with valid term 'pycon' on input[name='q']
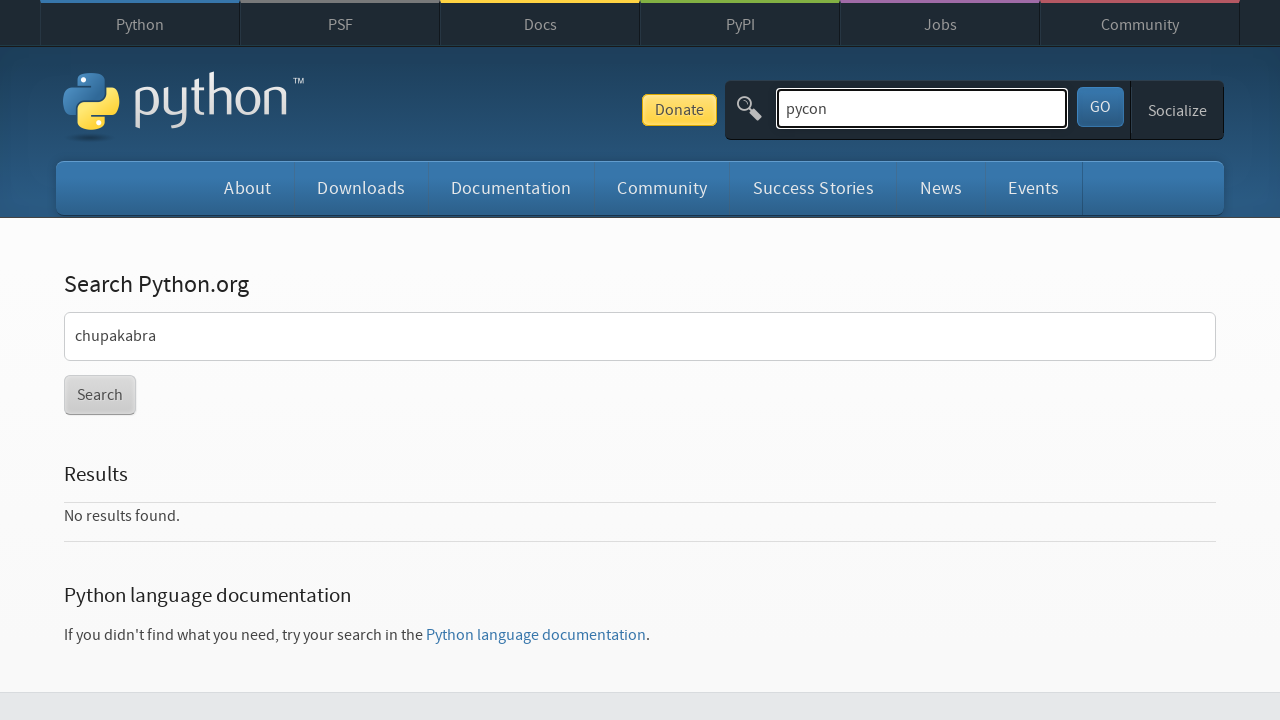

Pressed Enter to search for 'pycon' on input[name='q']
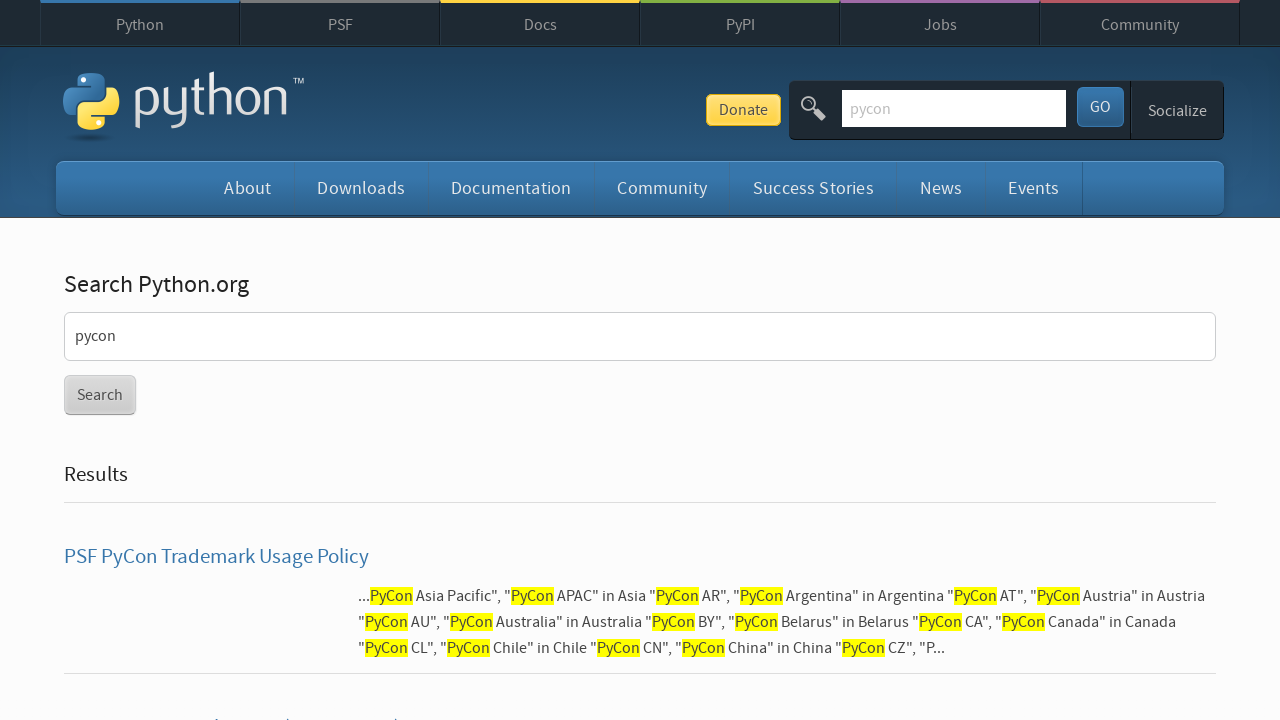

Waited for search results page to load
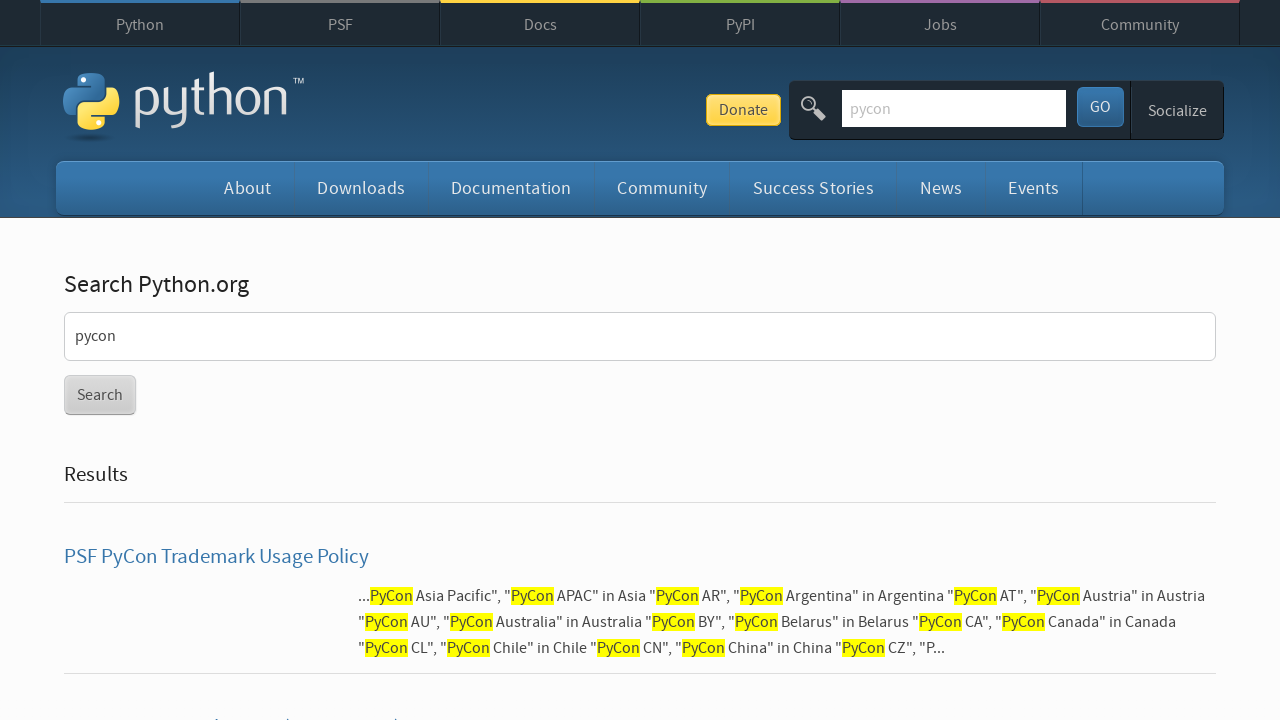

Verified results are found for 'pycon' search
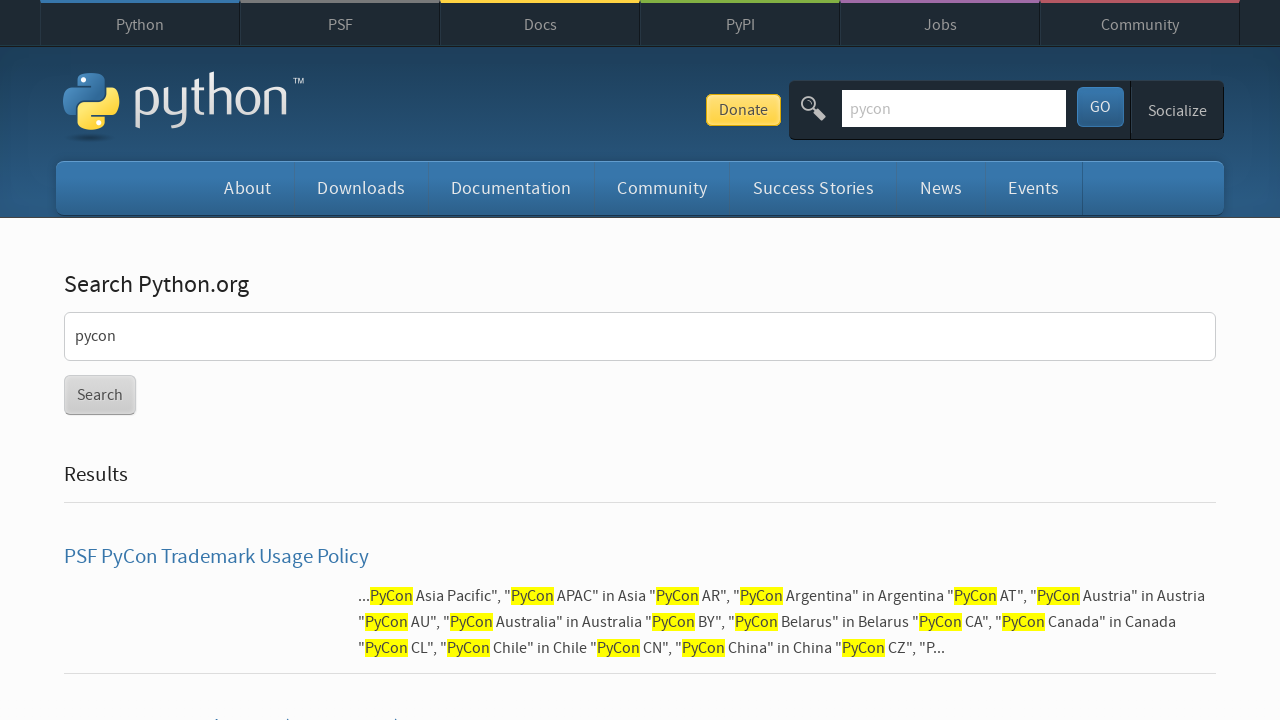

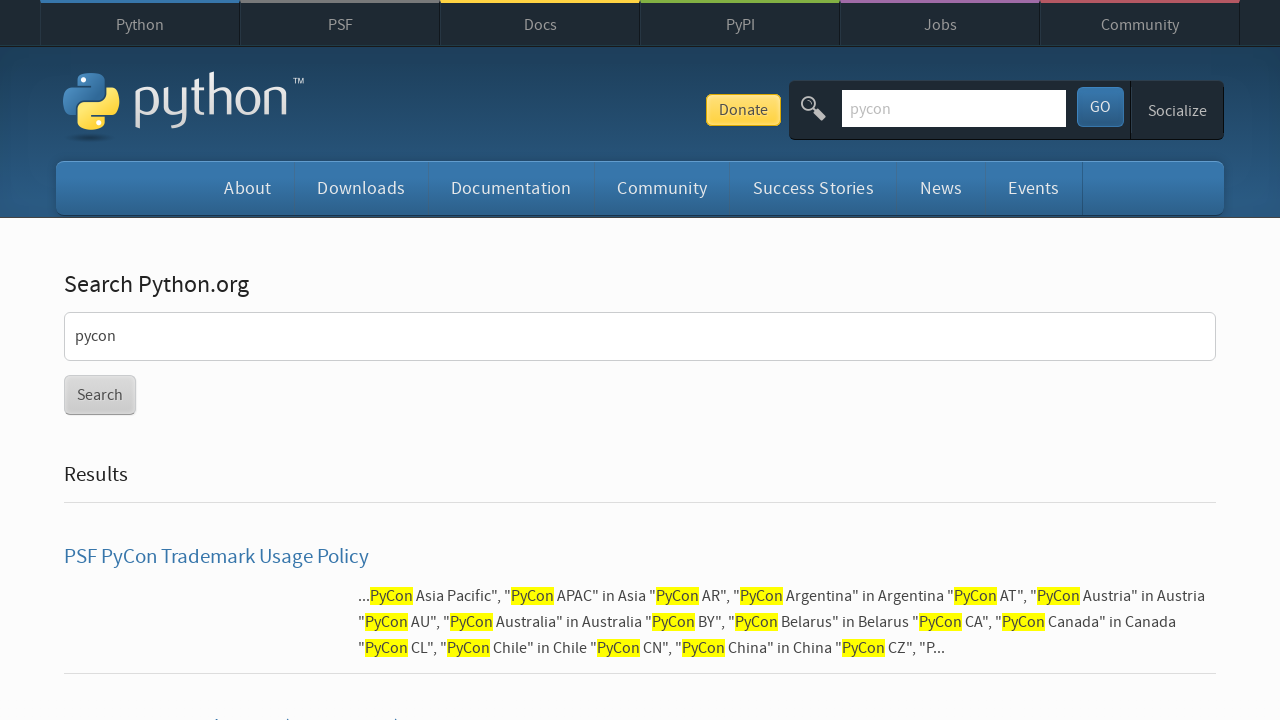